Tests drag and drop functionality by dragging column A to column B and verifying the columns swap positions

Starting URL: https://the-internet.herokuapp.com/drag_and_drop

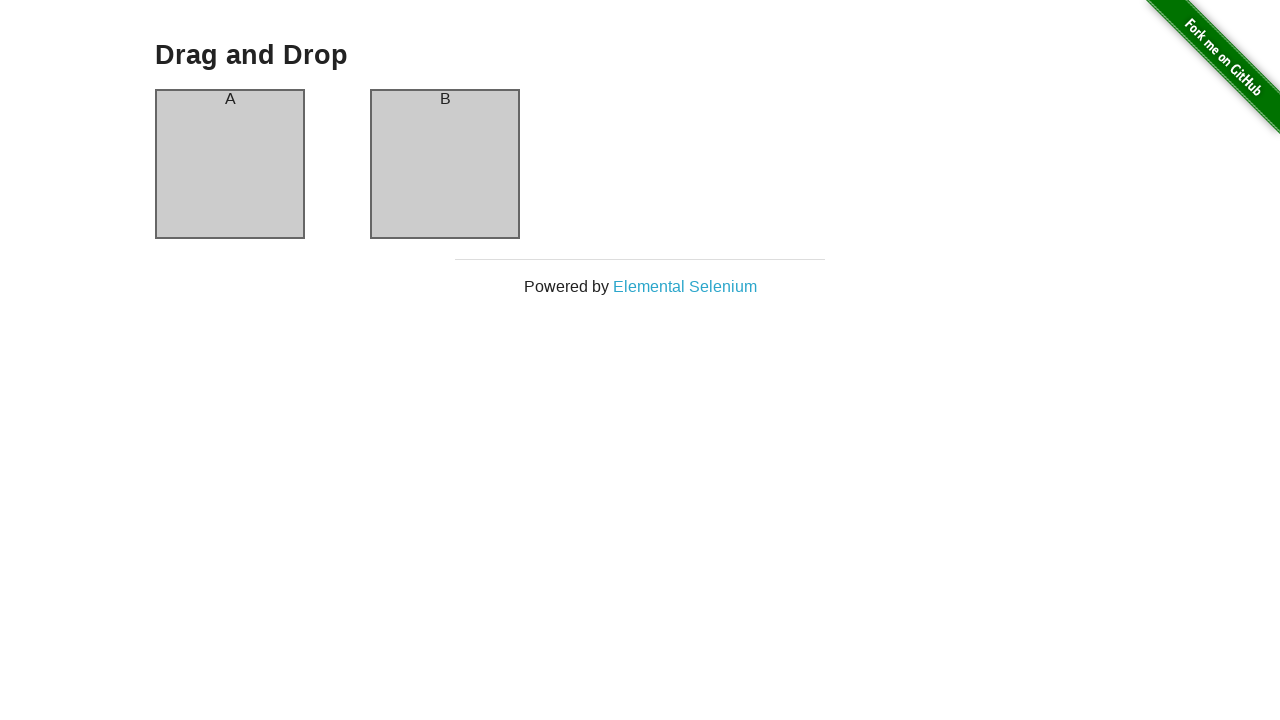

Waited for column A to be visible
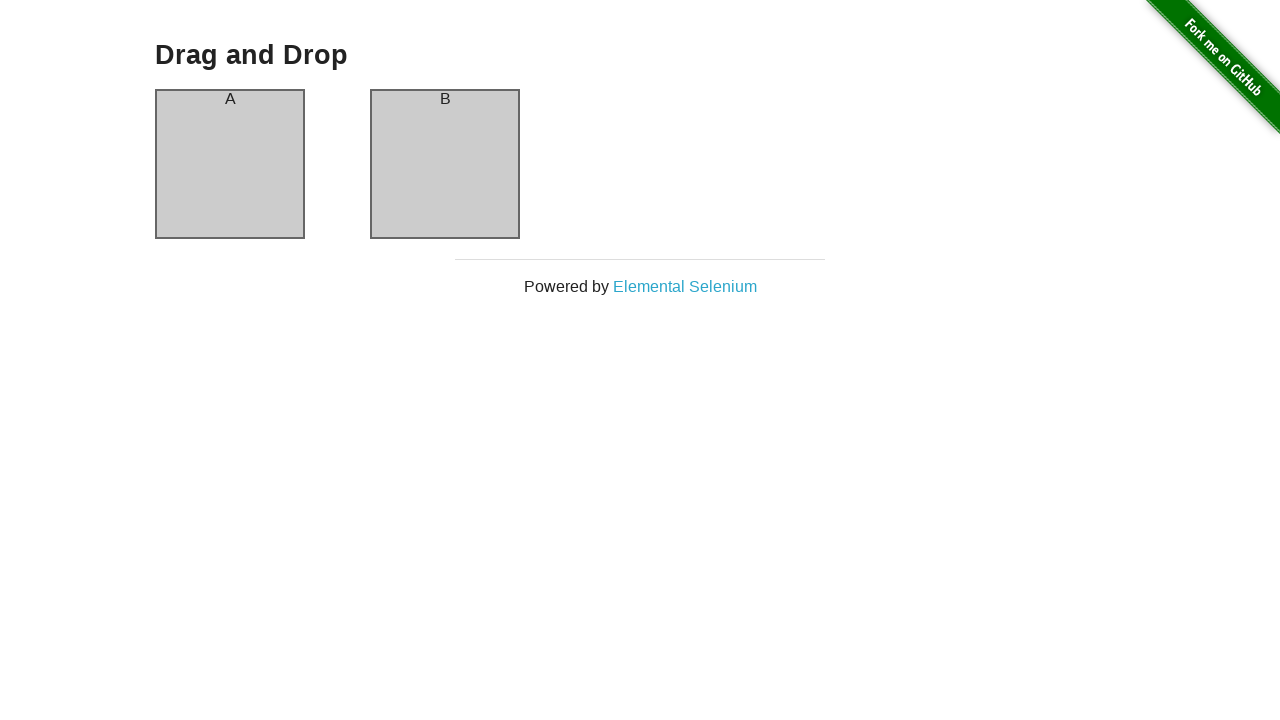

Waited for column B to be visible
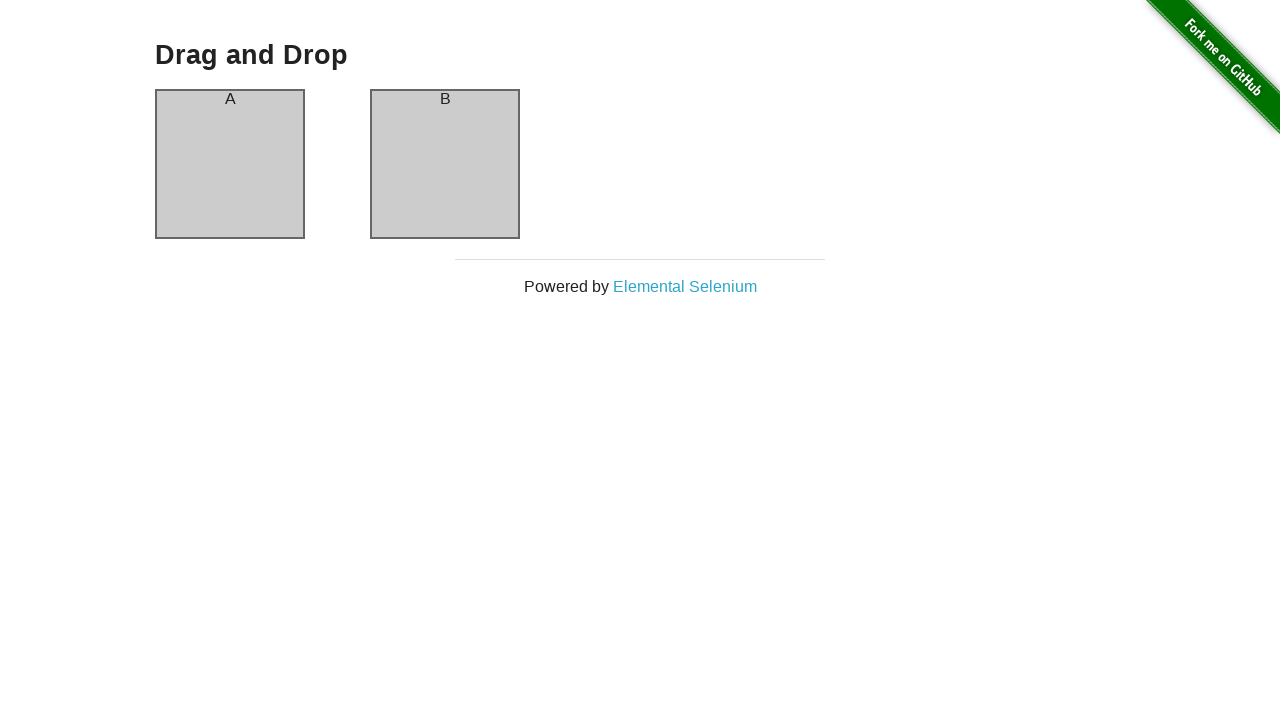

Captured initial column A header text: 'A'
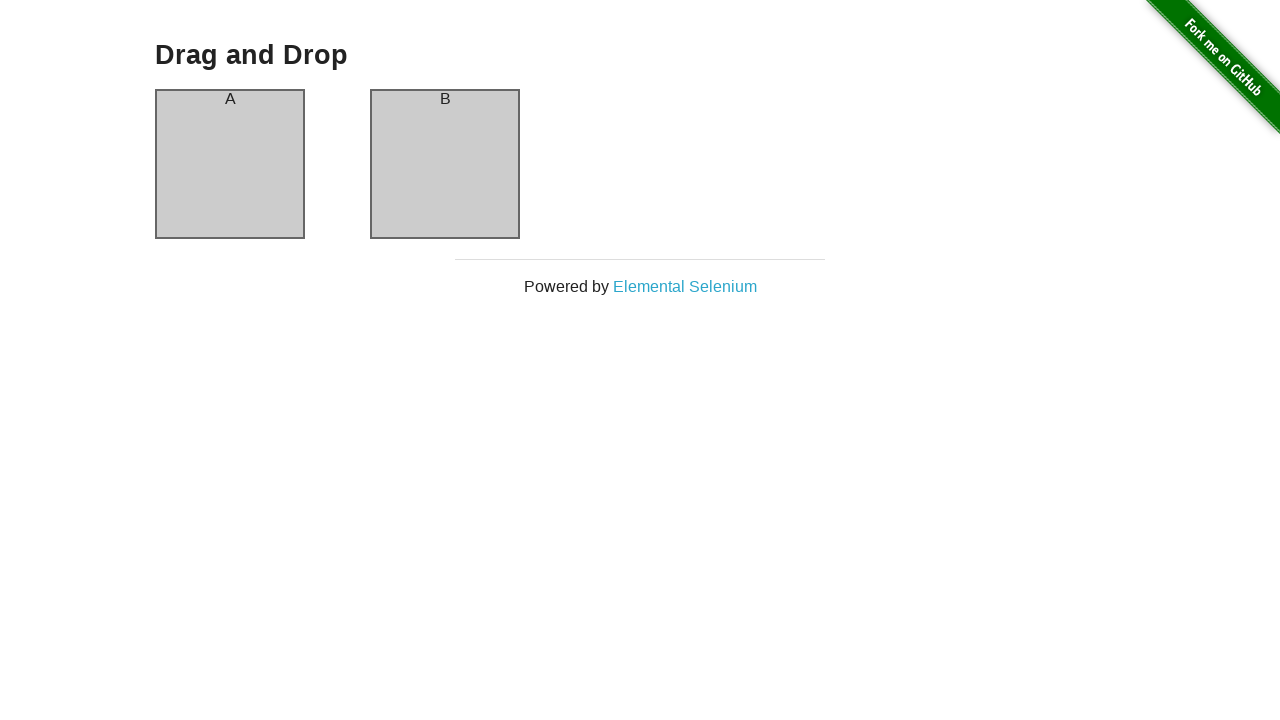

Captured initial column B header text: 'B'
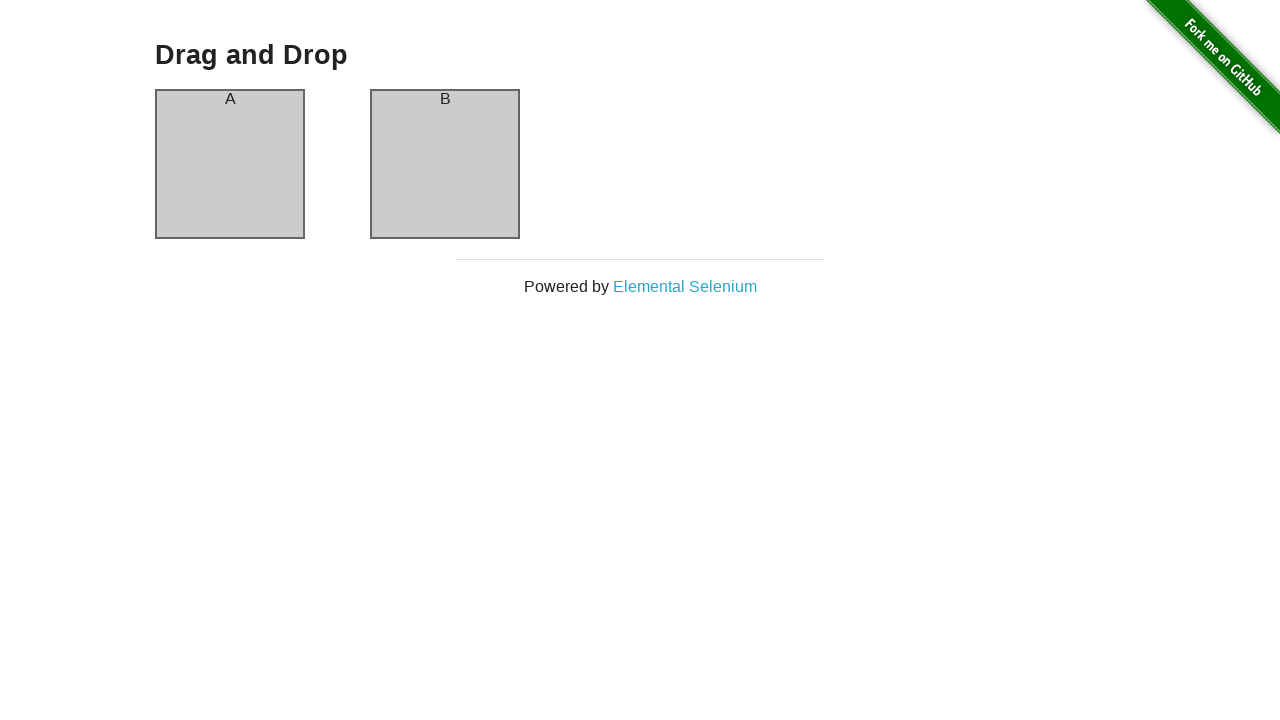

Dragged column A to column B at (445, 164)
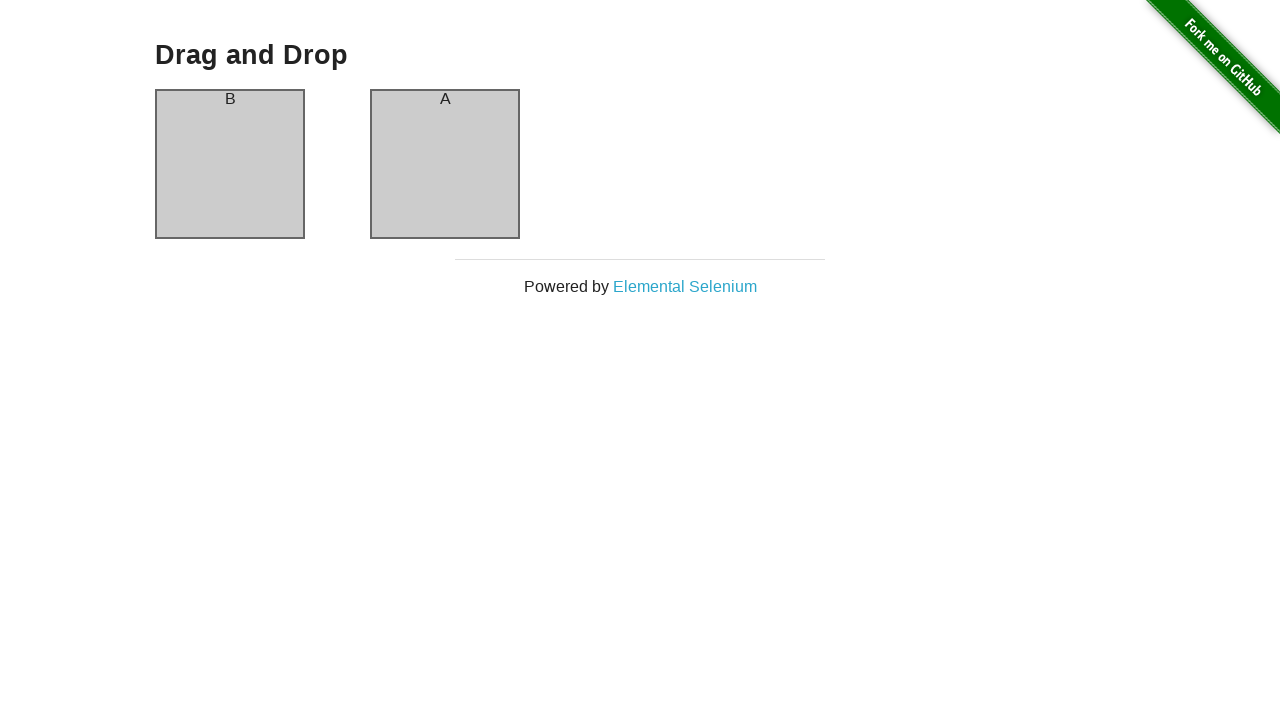

Captured new column A header text after drag: 'B'
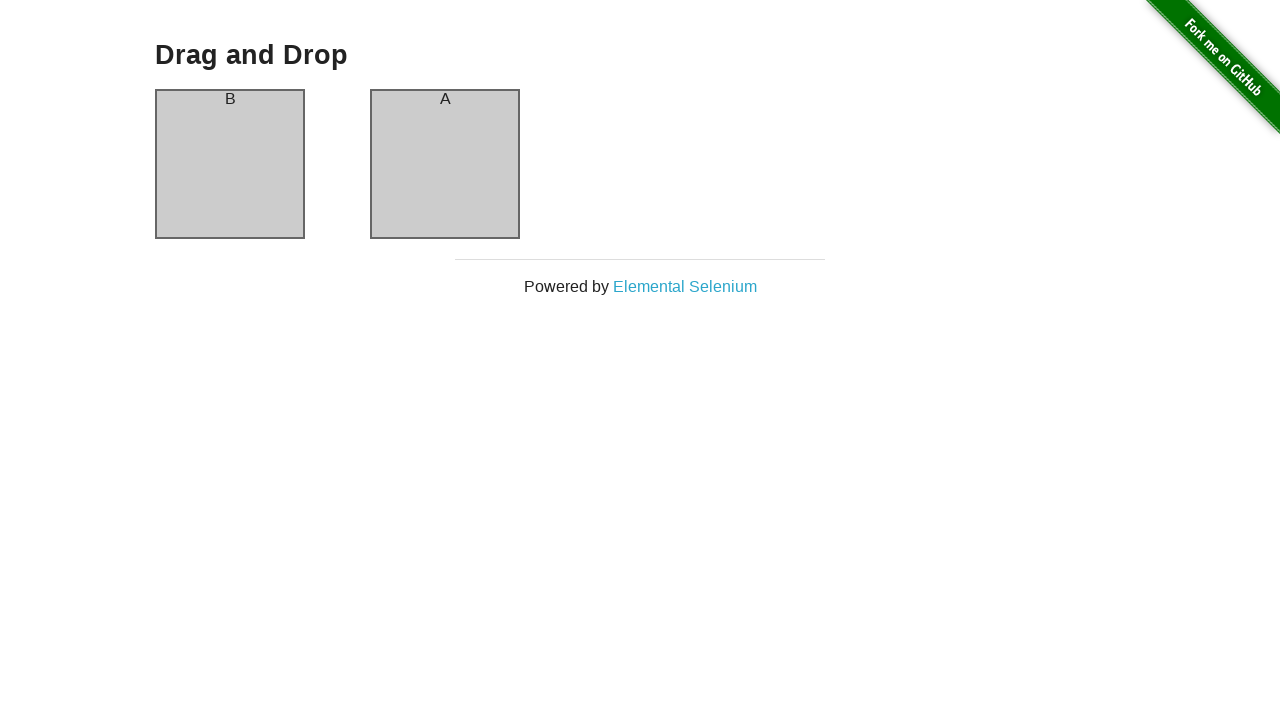

Captured new column B header text after drag: 'A'
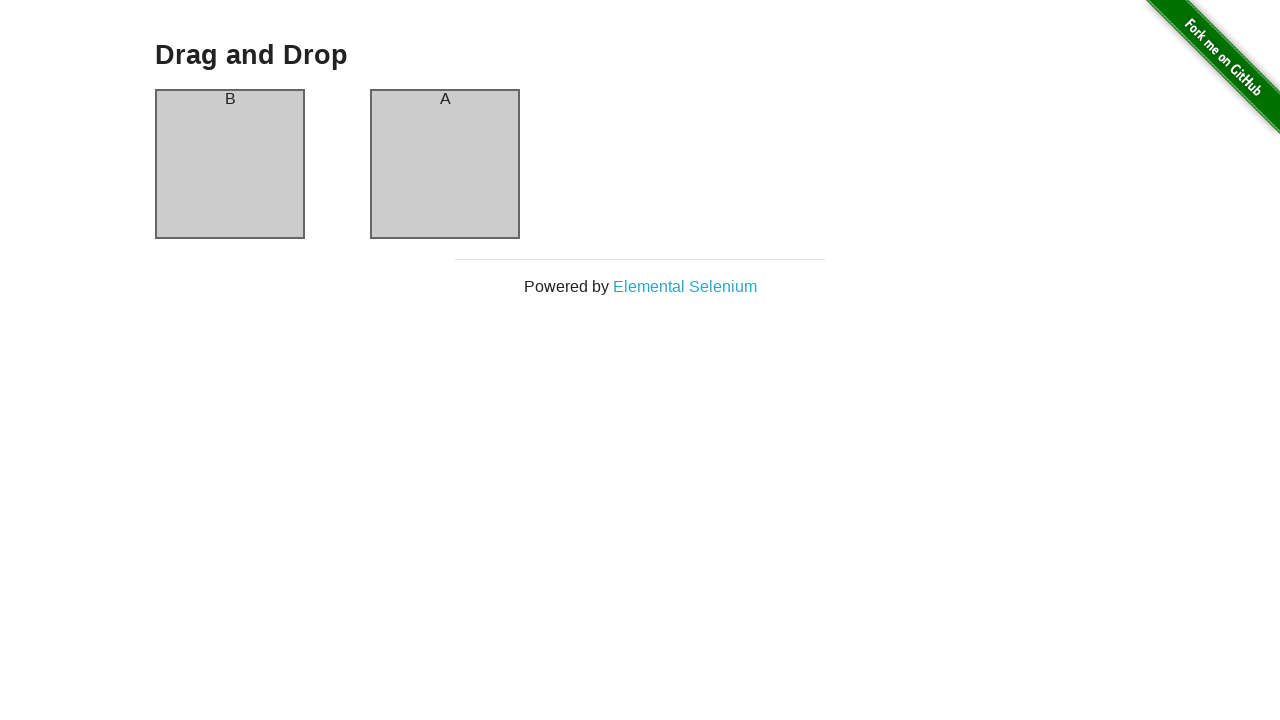

Verified that column A now contains the initial column B text
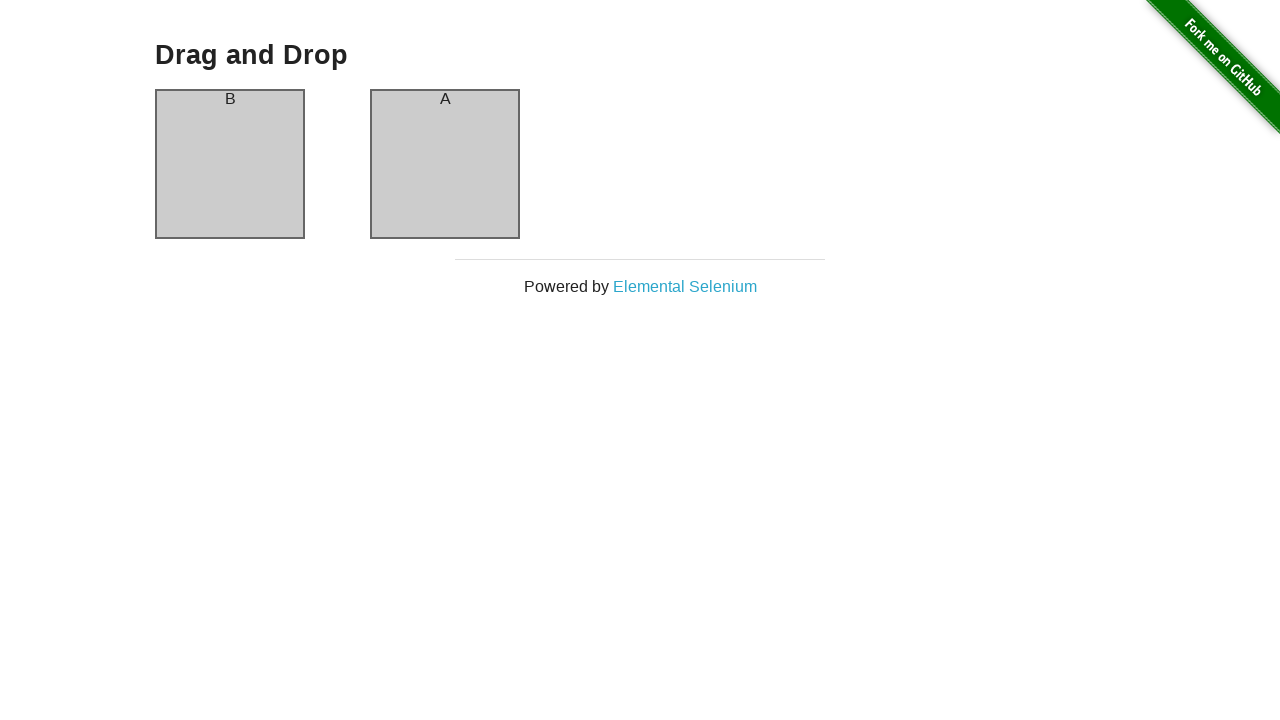

Verified that column B now contains the initial column A text - columns successfully swapped
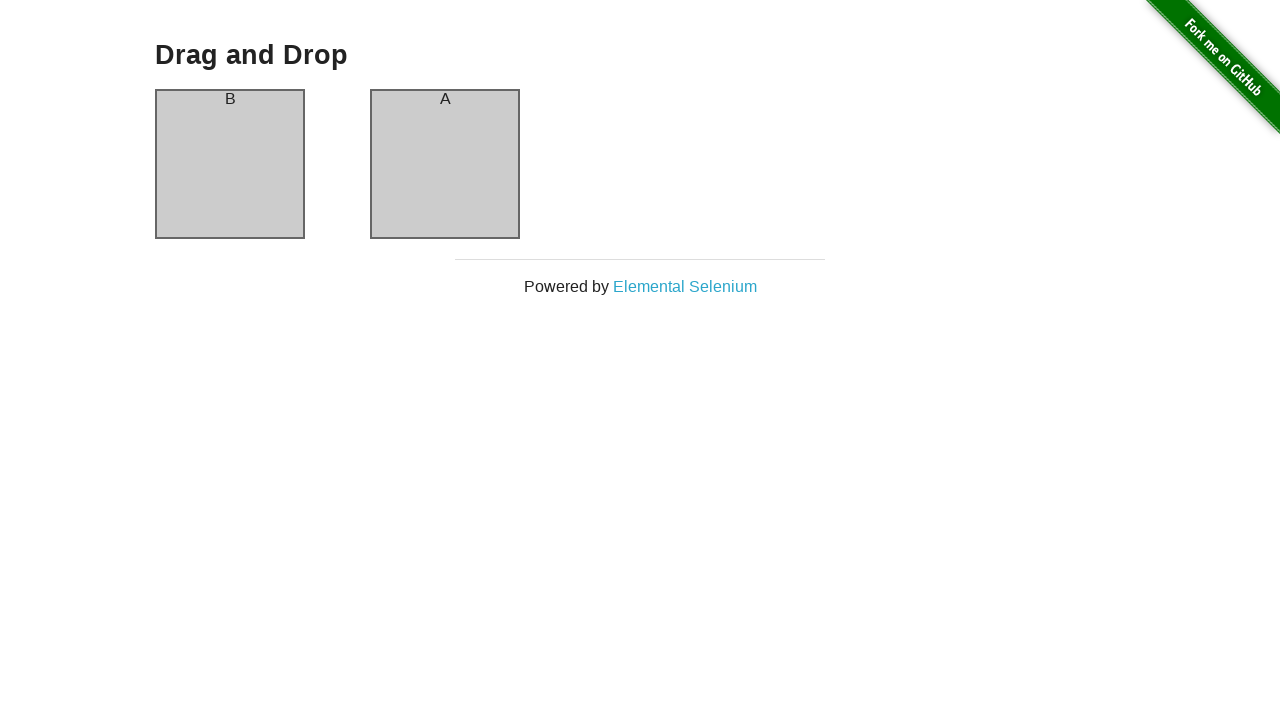

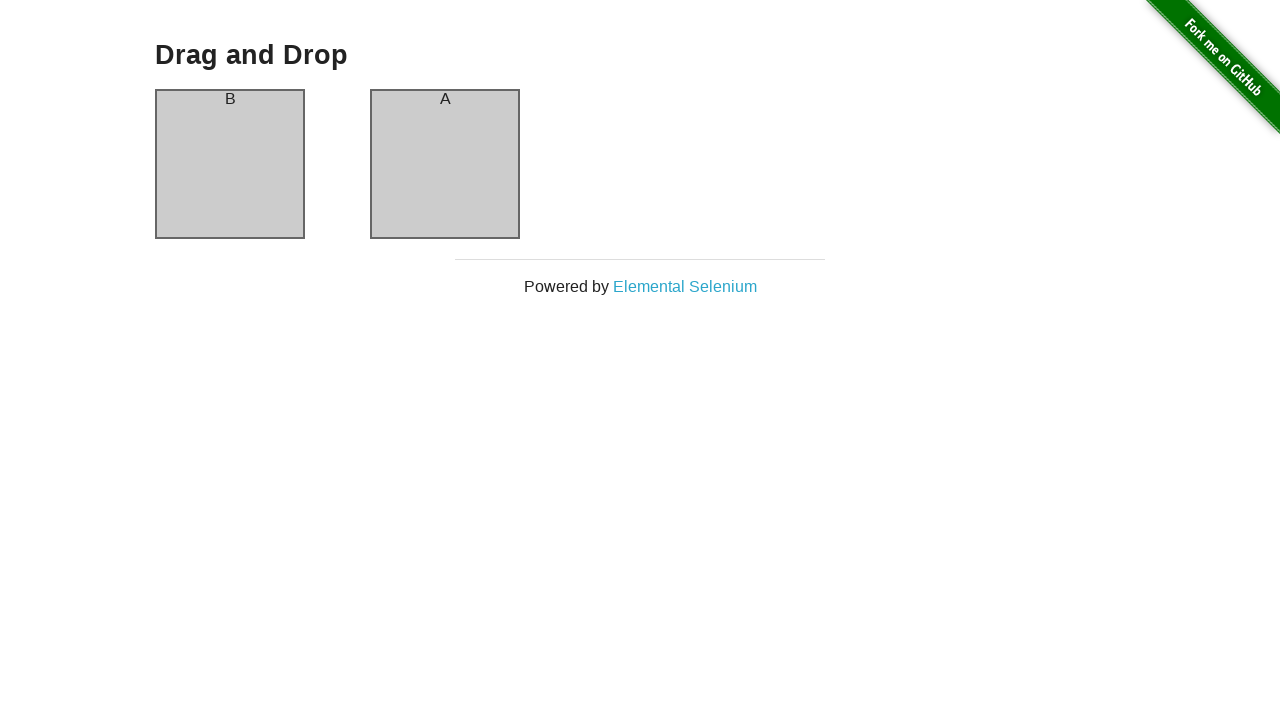